Tests basic HTML form controls including radio buttons, checkboxes, and buttons by selecting a gender, toggling language checkboxes, clicking register, and navigating via a link.

Starting URL: https://www.hyrtutorials.com/p/basic-controls.html

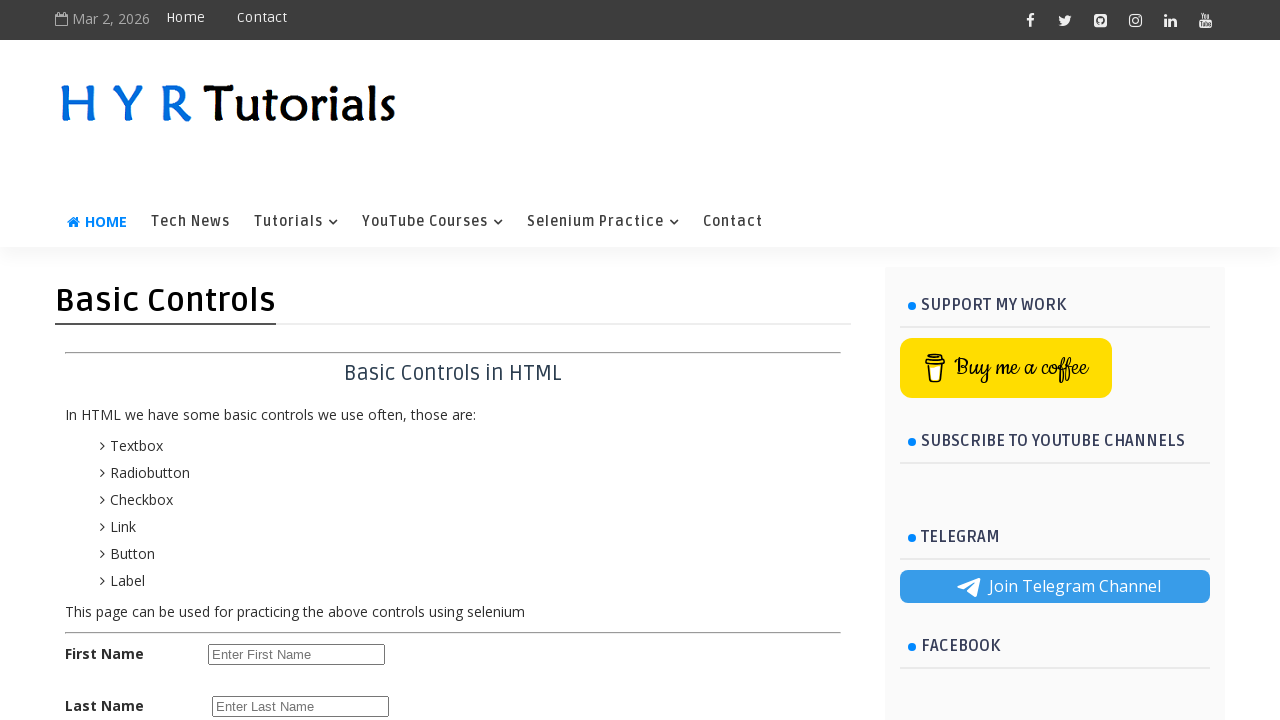

Selected female radio button at (286, 426) on #femalerb
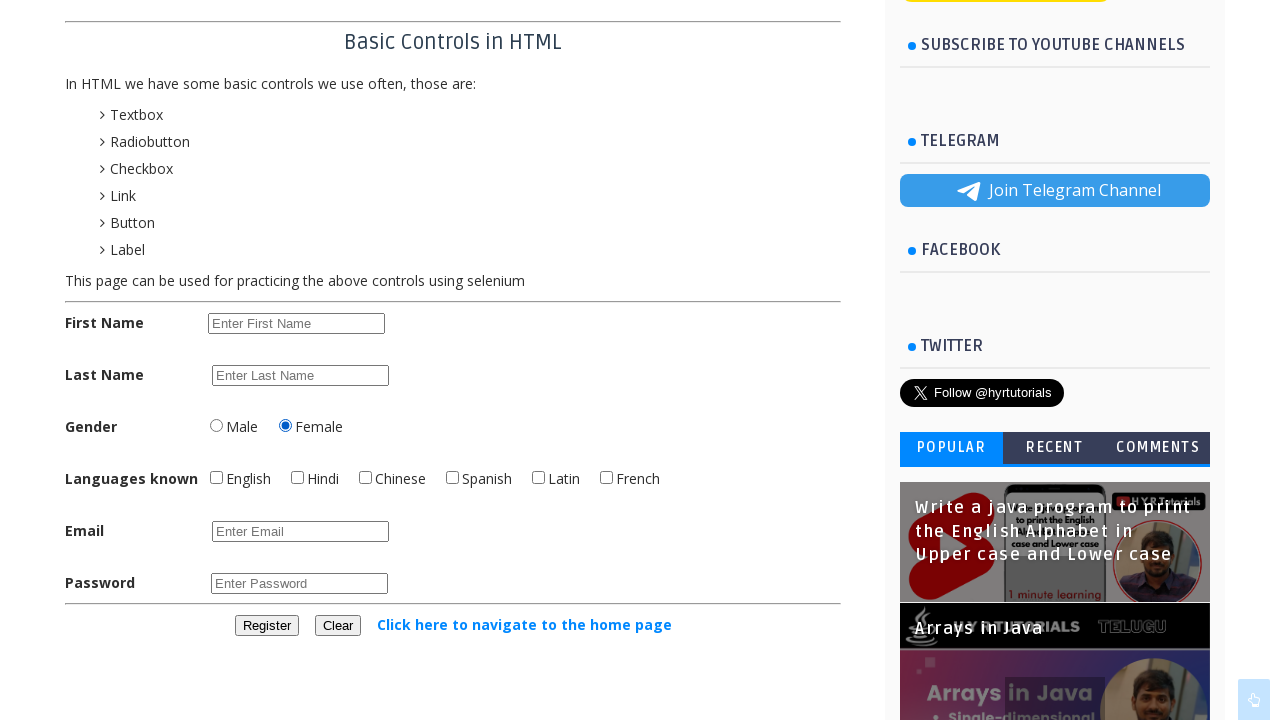

Checked English checkbox at (216, 478) on #englishchbx
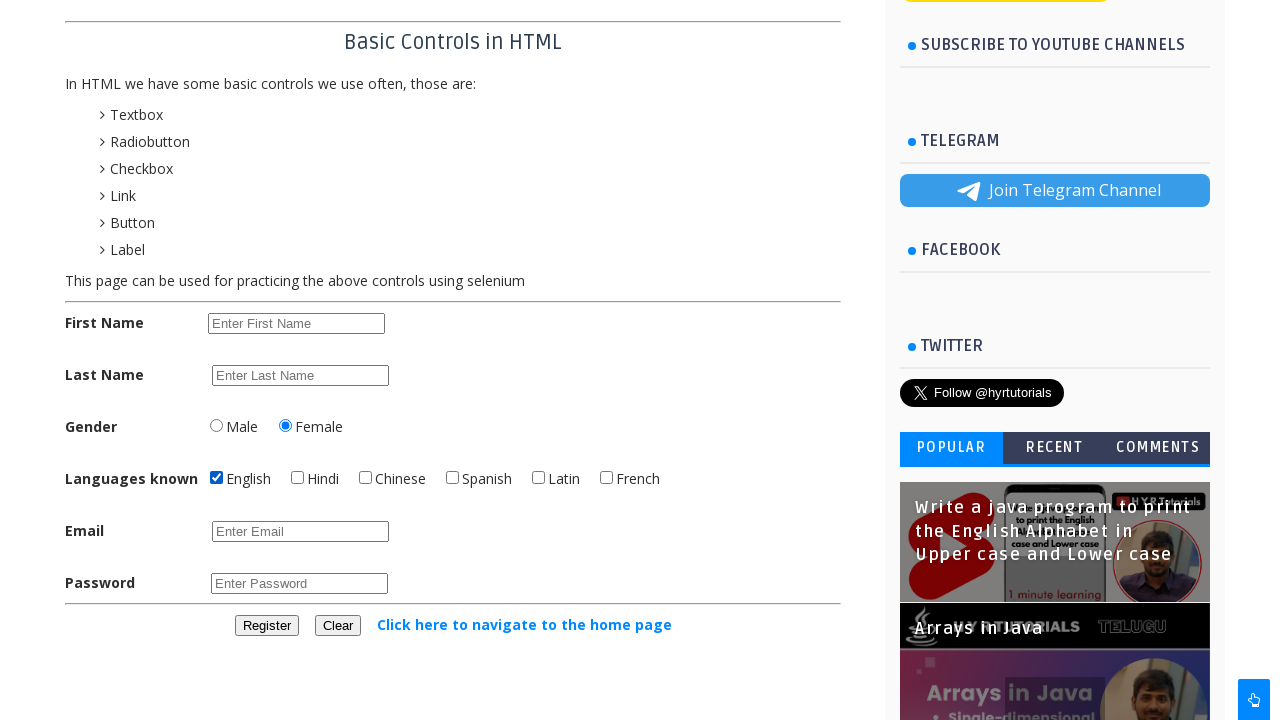

Checked Hindi checkbox at (298, 478) on #hindichbx
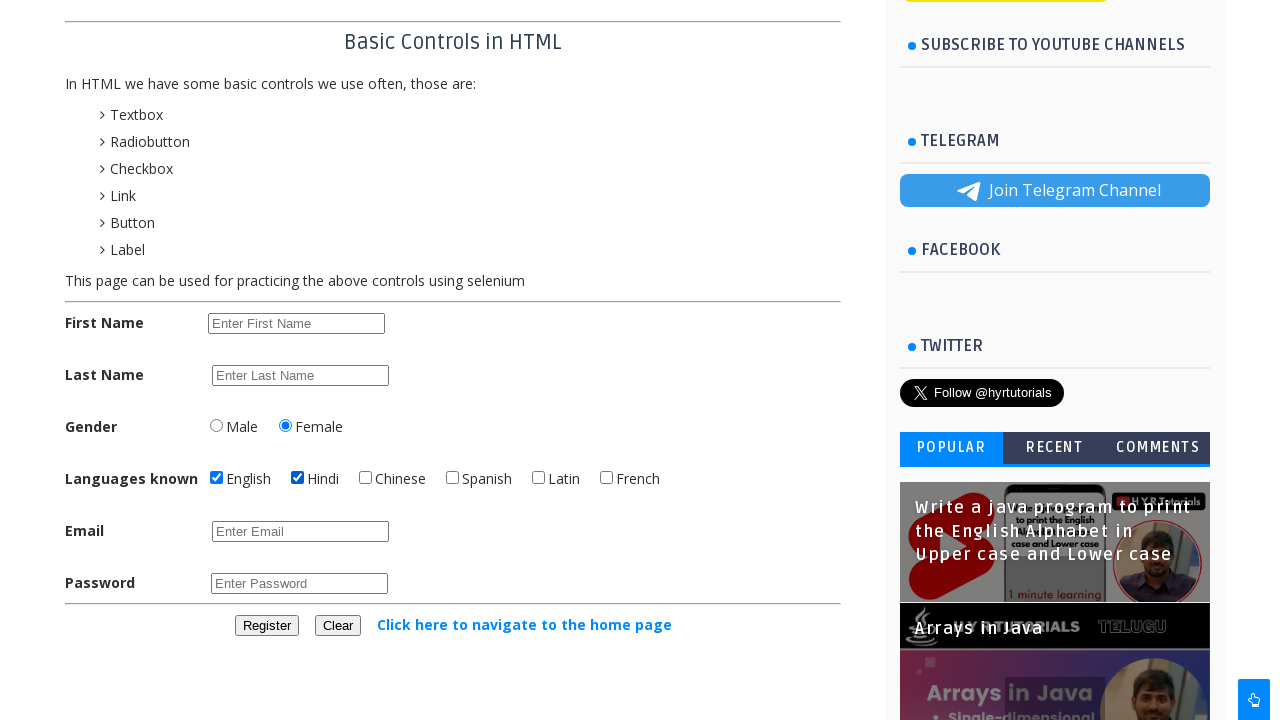

Unchecked Hindi checkbox at (298, 478) on #hindichbx
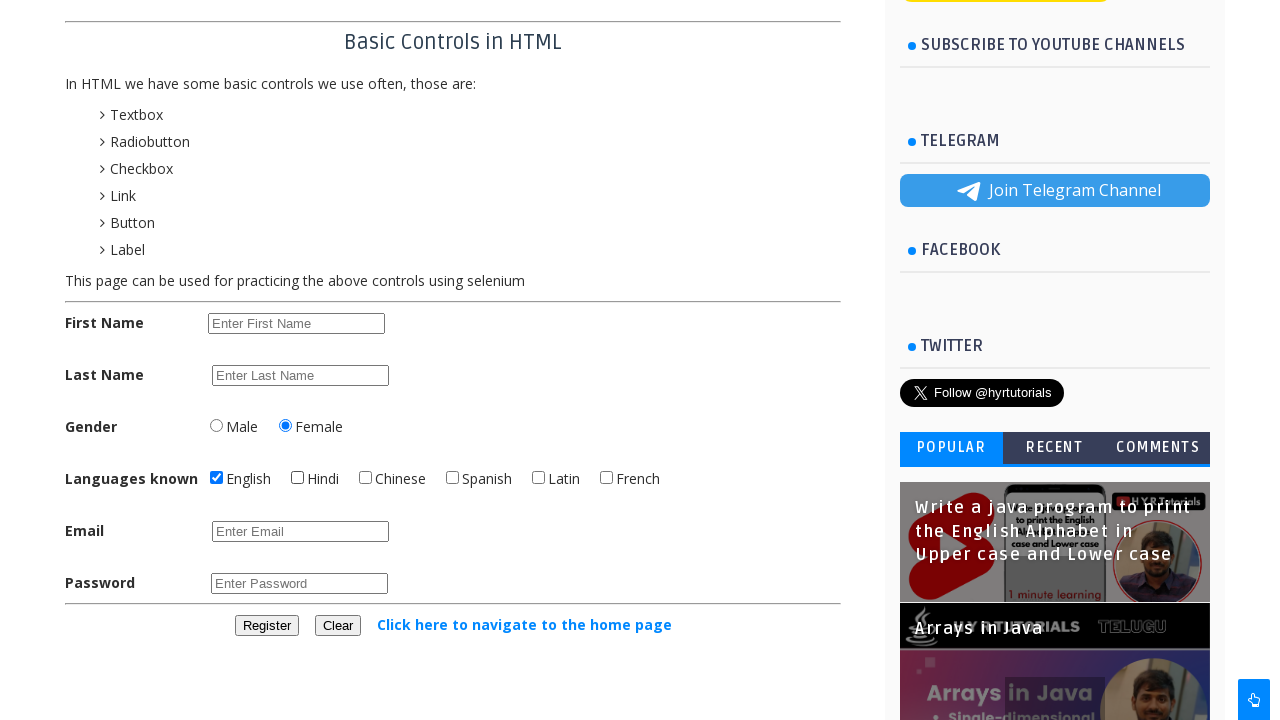

Clicked register button at (266, 626) on #registerbtn
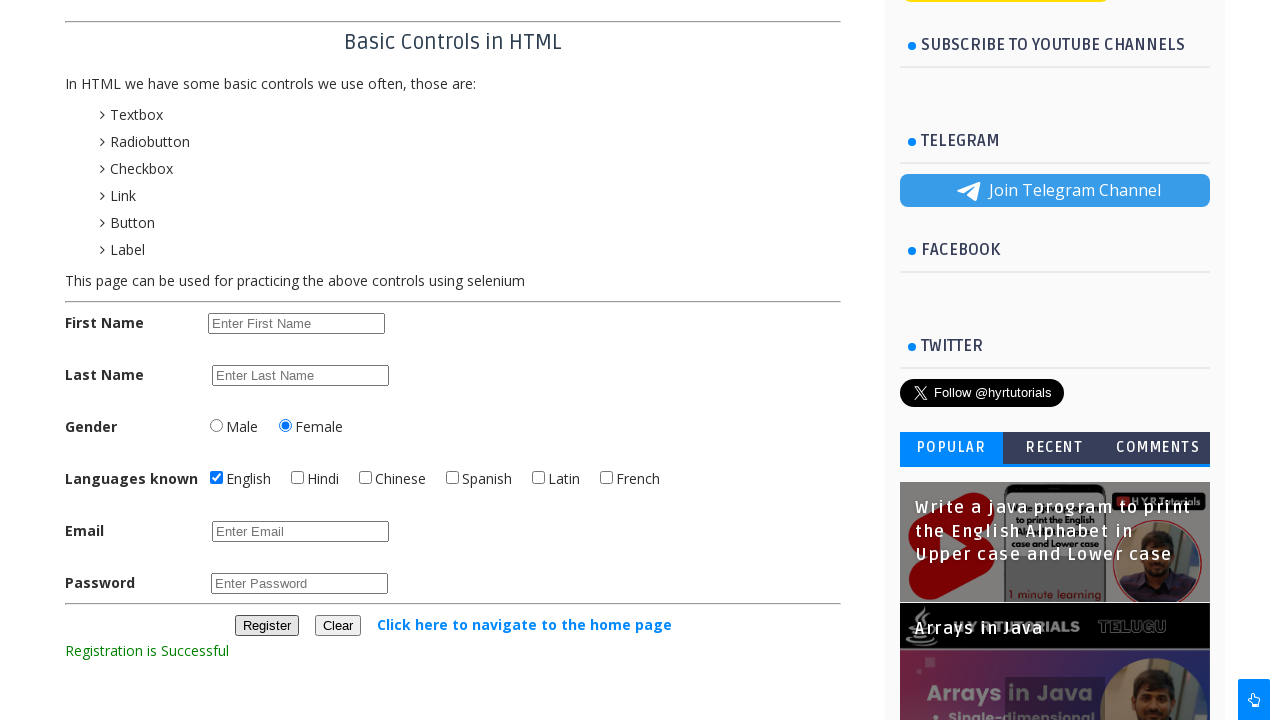

Registration confirmation message appeared
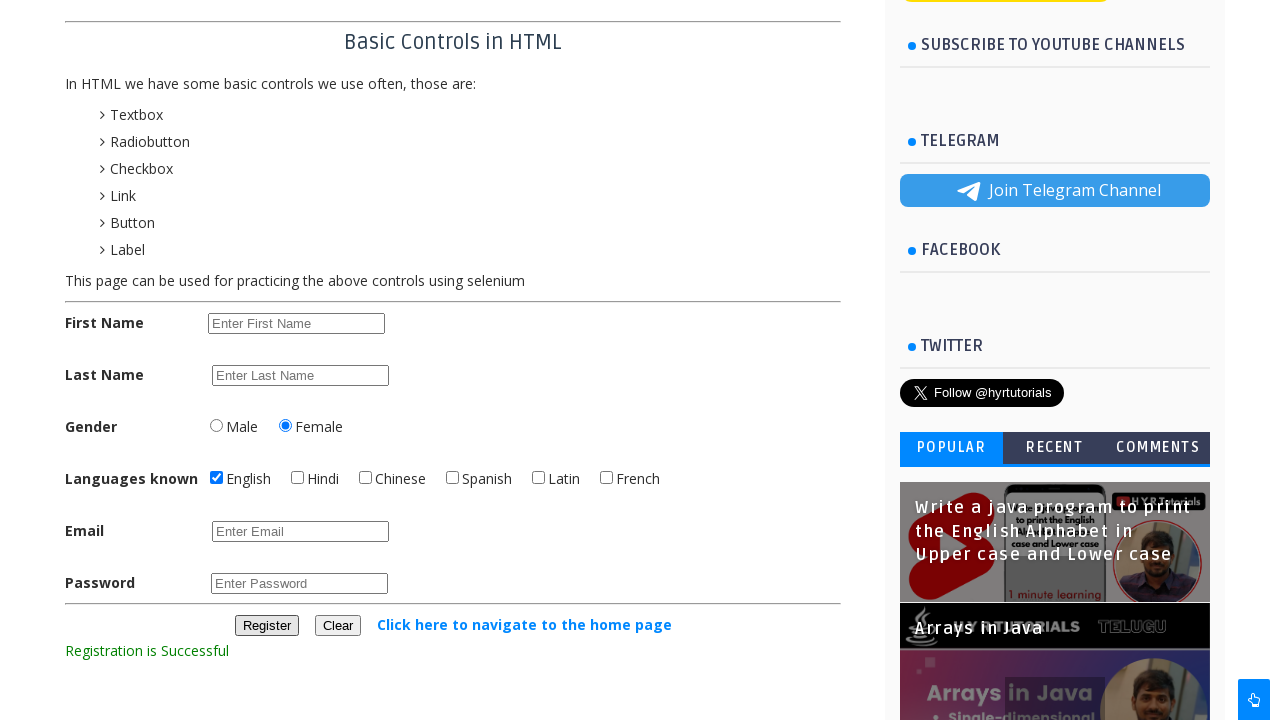

Clicked link to navigate to the home page at (524, 624) on text=Click here to navigate to the home page
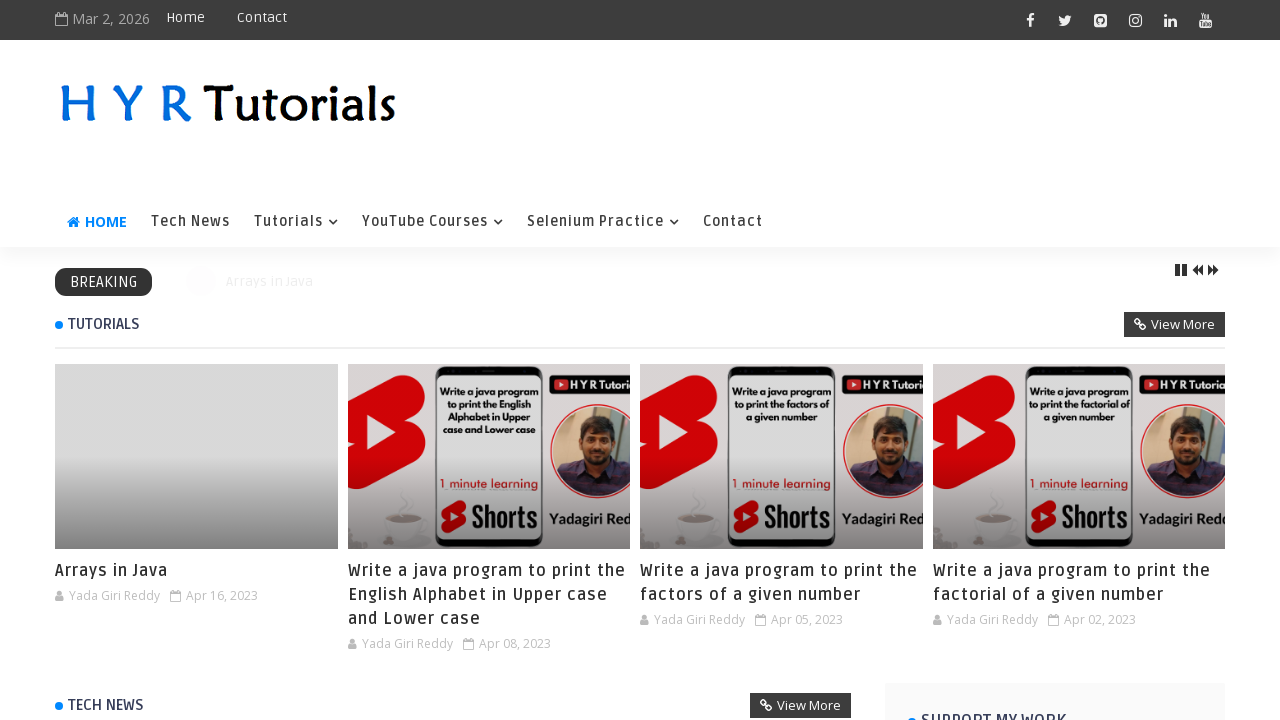

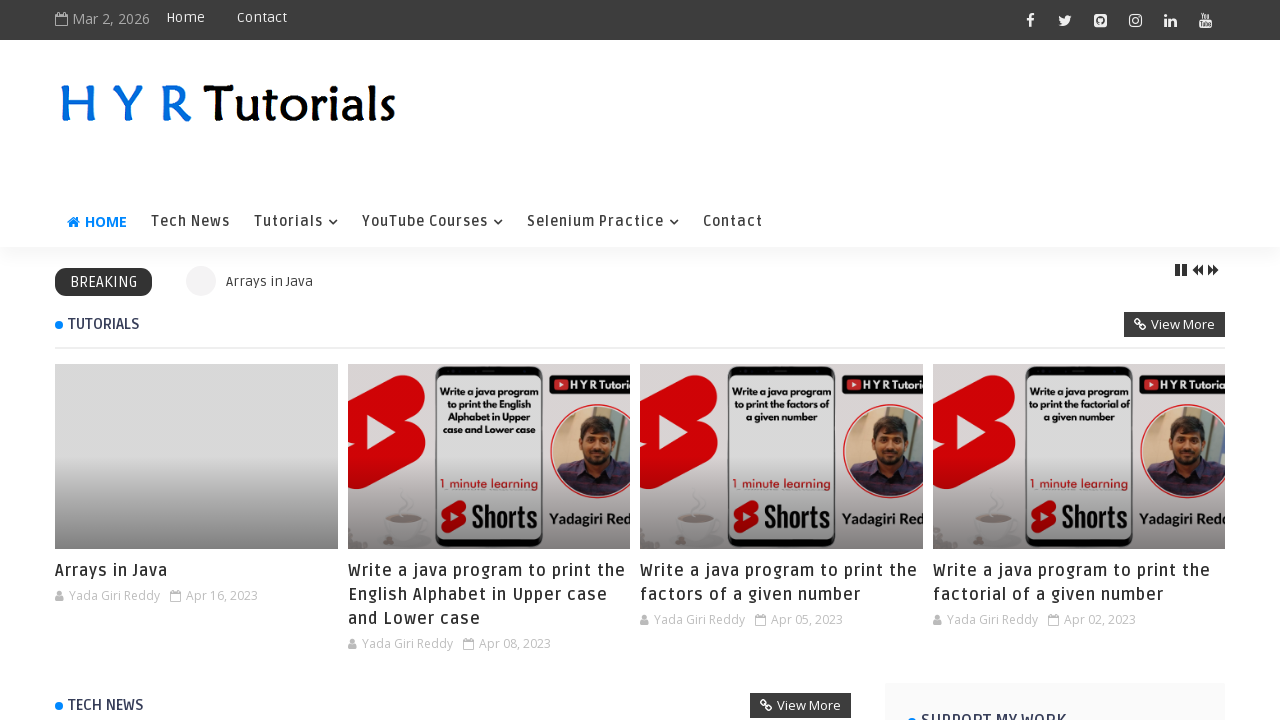